Tests a custom multi-select search dropdown by selecting multiple US states (Alabama, Delaware, Kentucky) and verifying the selections are displayed correctly.

Starting URL: https://react.semantic-ui.com/maximize/dropdown-example-multiple-search-selection/

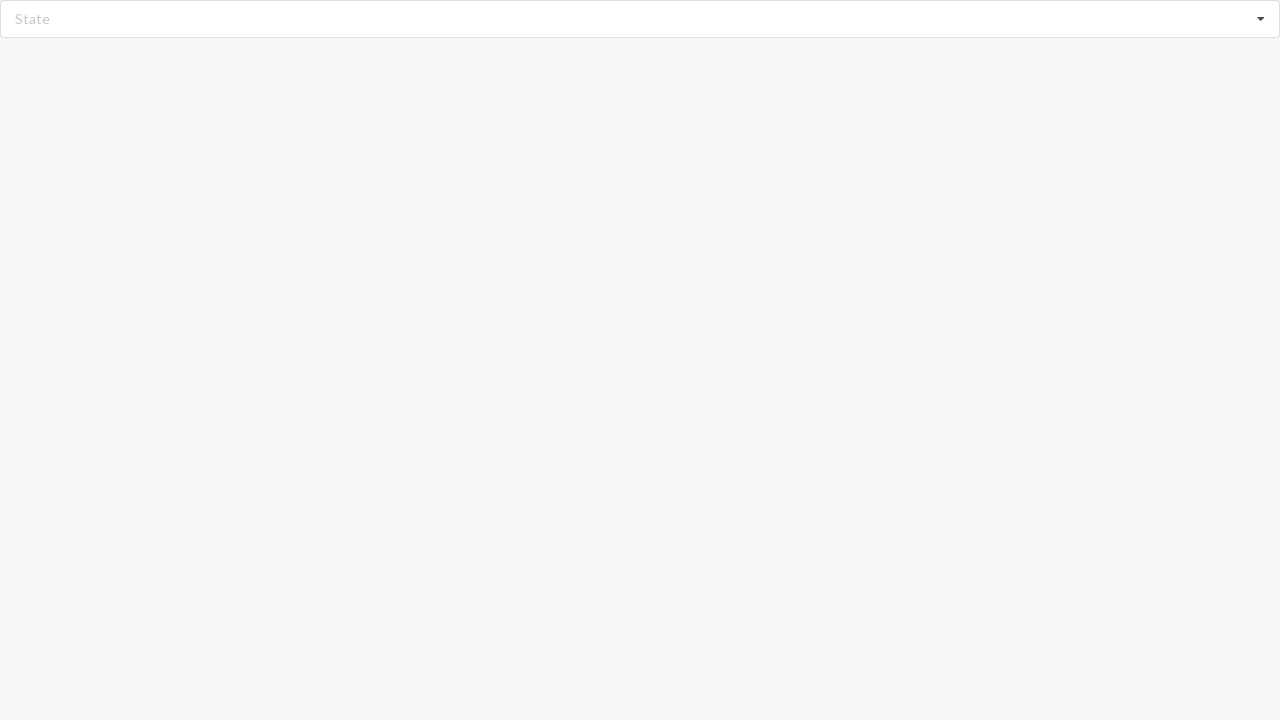

Clicked on the multi-select dropdown to open it at (640, 19) on div.ui.fluid.multiple.search.selection.dropdown
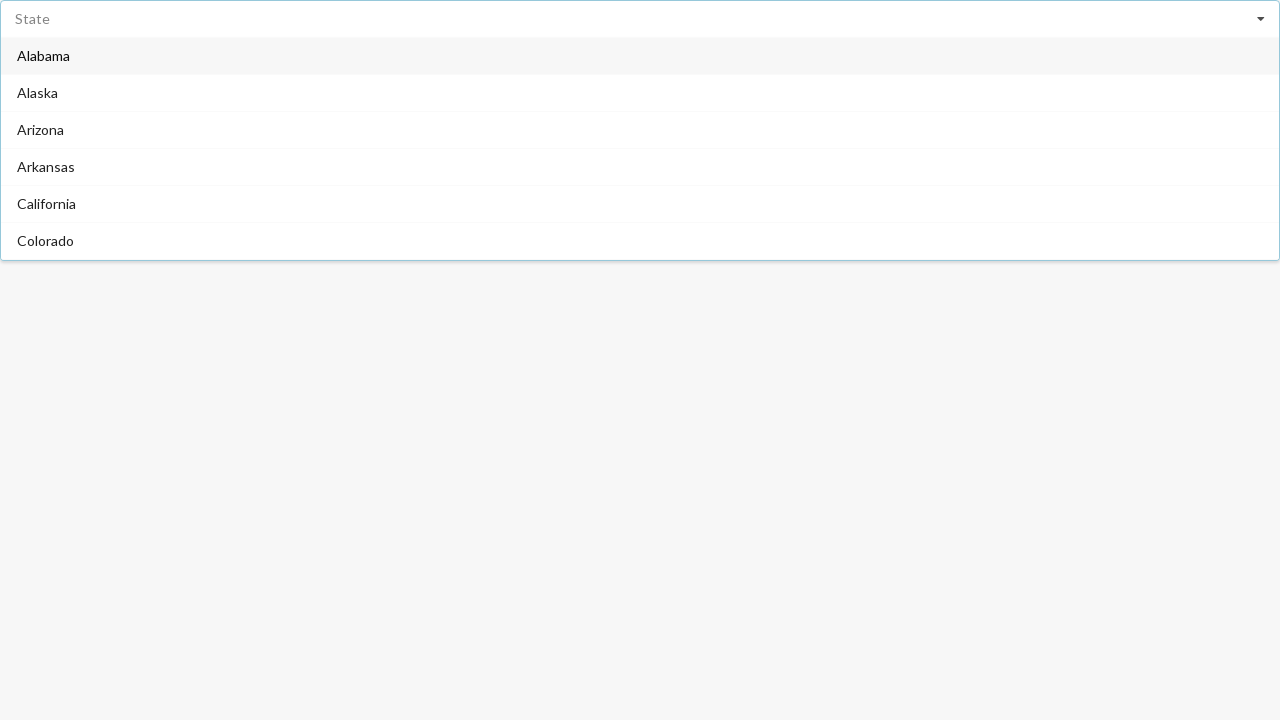

Dropdown options became visible
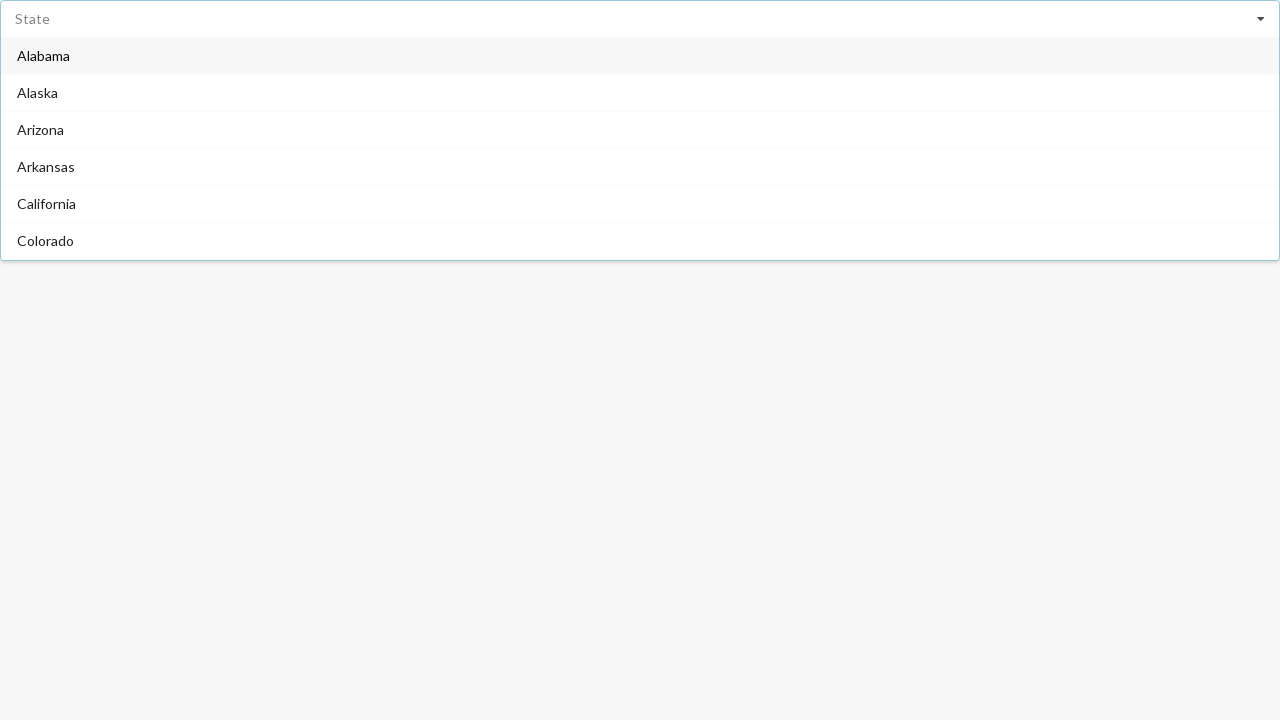

Selected 'Alabama' from dropdown at (44, 56) on div.visible.menu.transition span:text-is('Alabama')
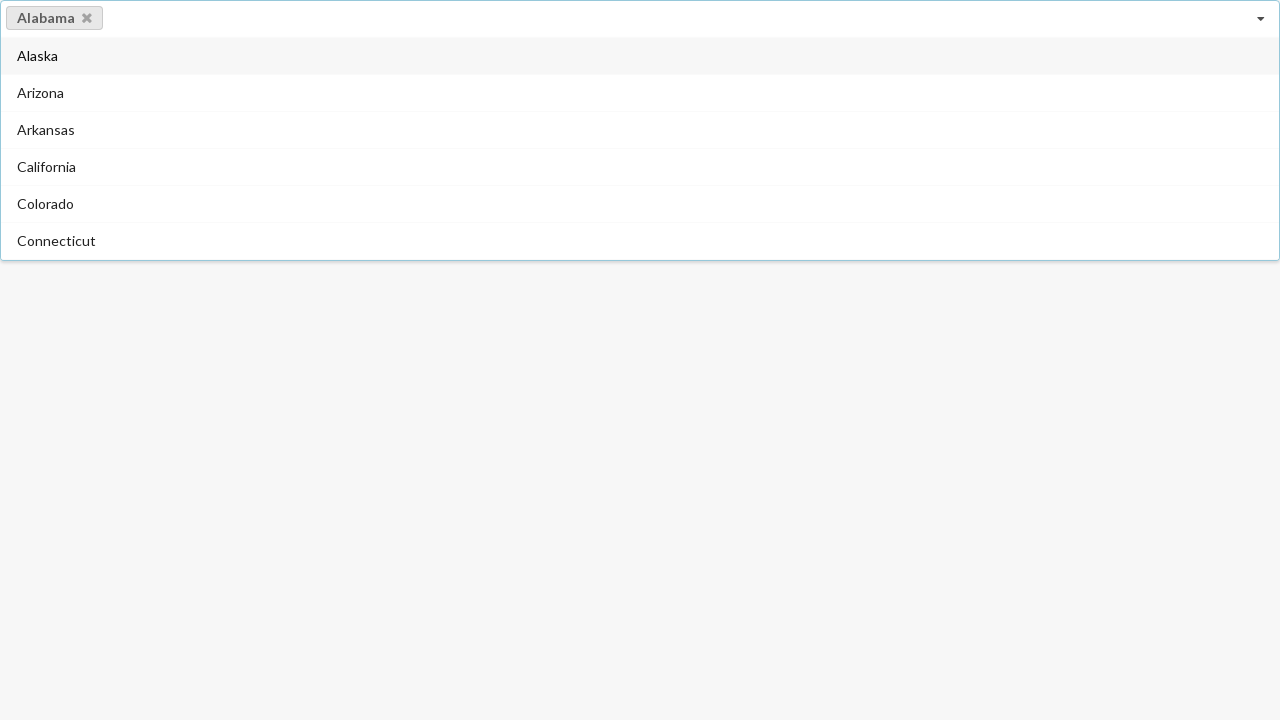

Waited for 'Alabama' selection to register
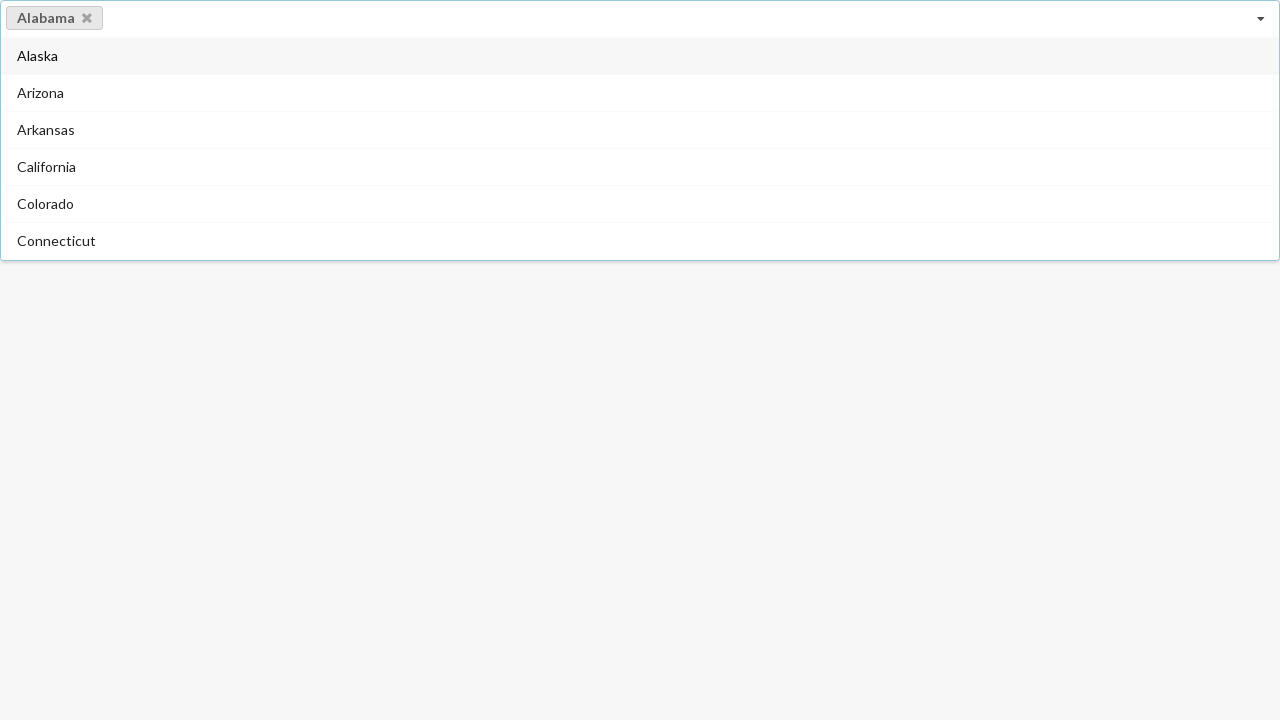

Dropdown options became visible
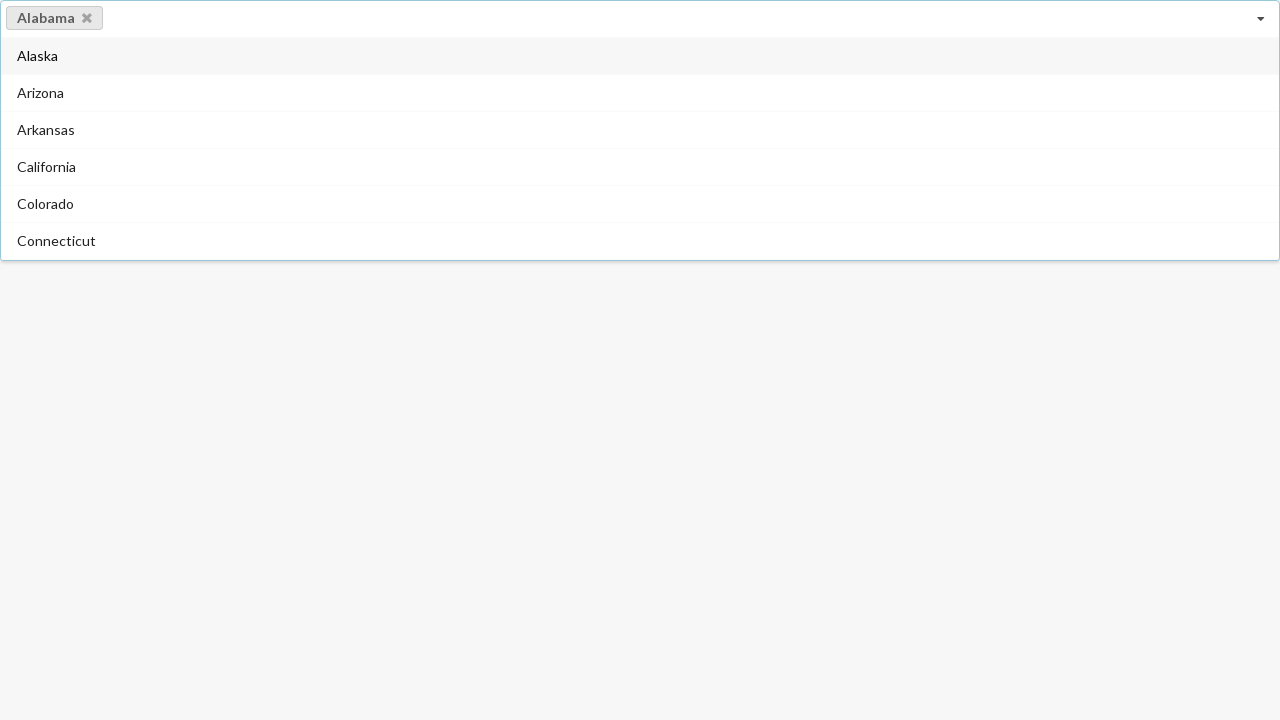

Selected 'Delaware' from dropdown at (46, 148) on div.visible.menu.transition span:text-is('Delaware')
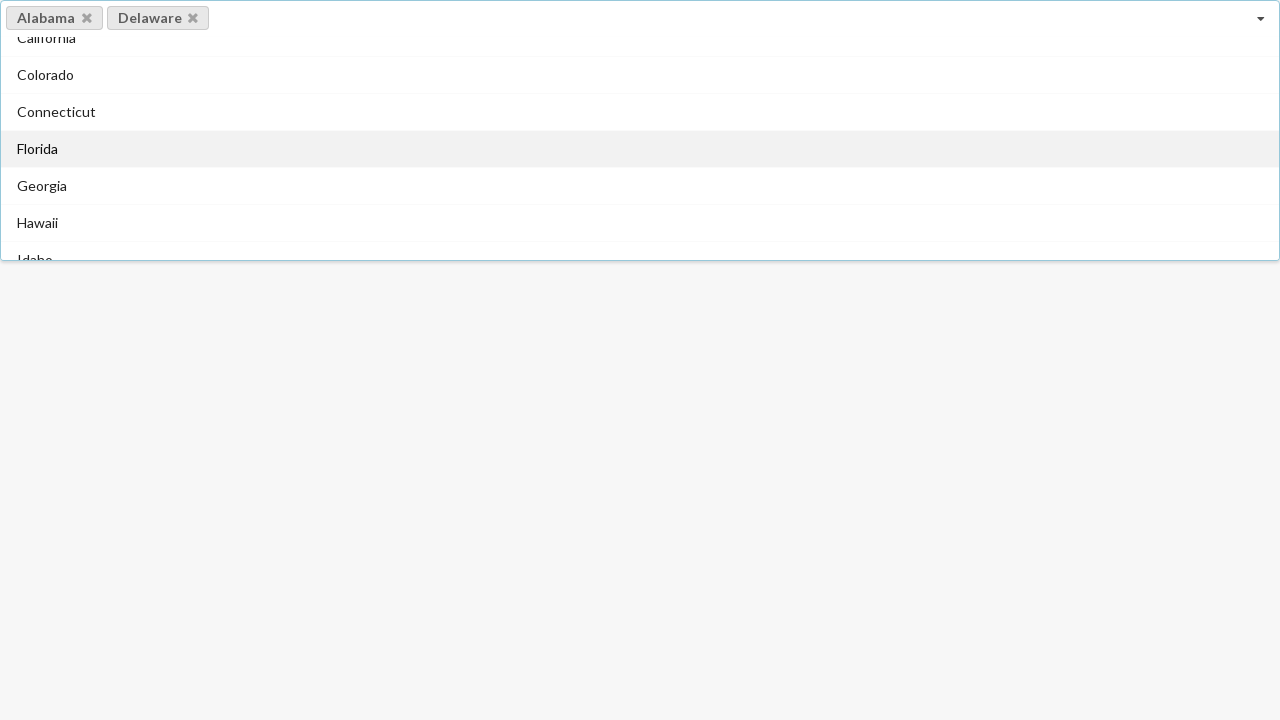

Waited for 'Delaware' selection to register
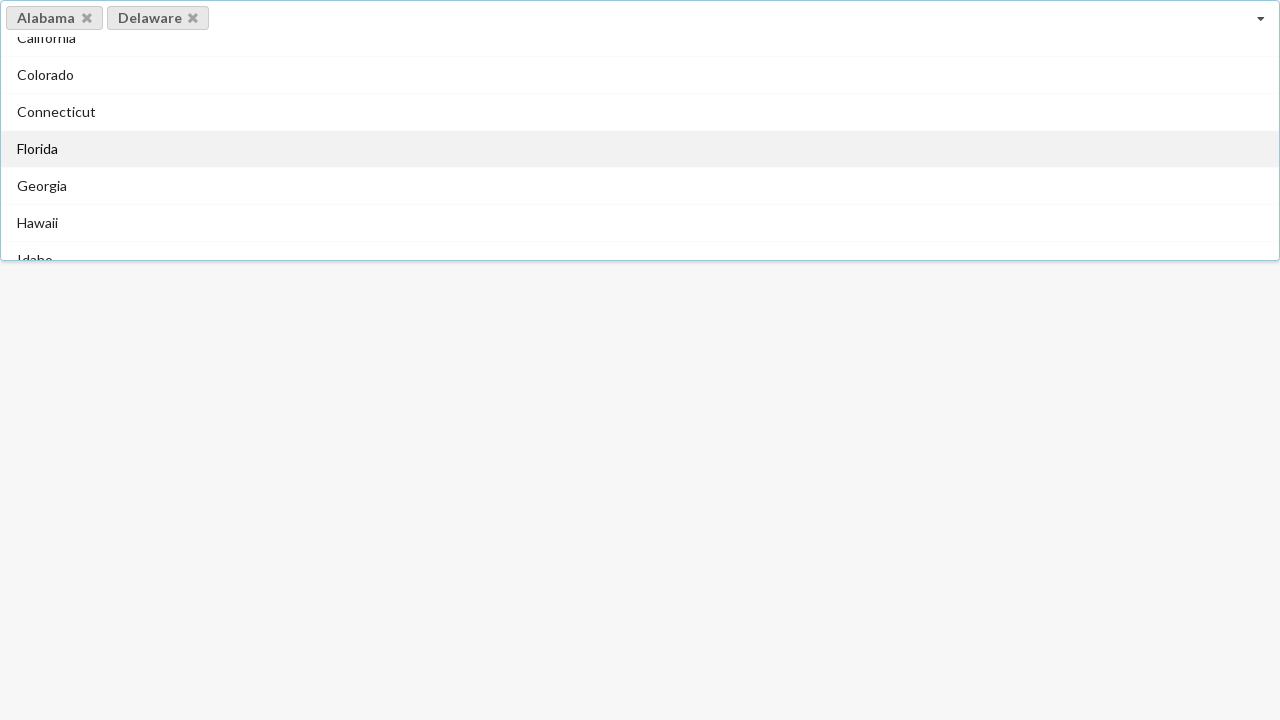

Dropdown options became visible
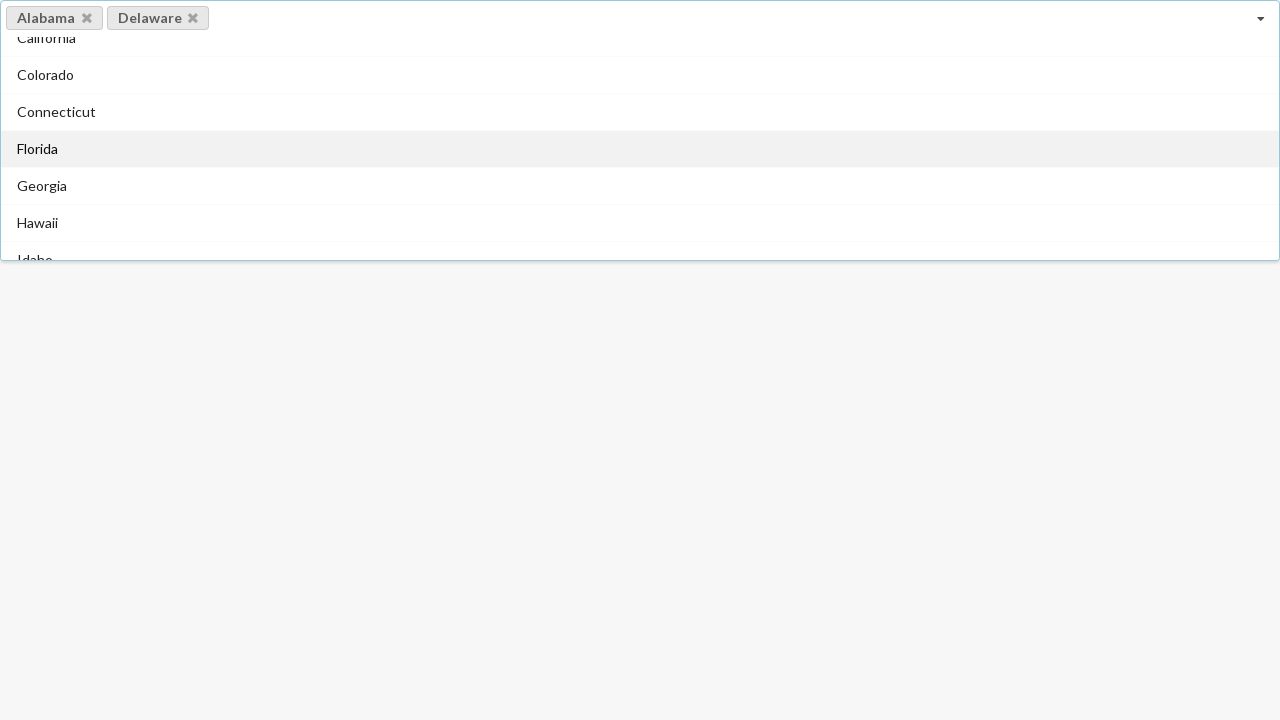

Selected 'Kentucky' from dropdown at (48, 148) on div.visible.menu.transition span:text-is('Kentucky')
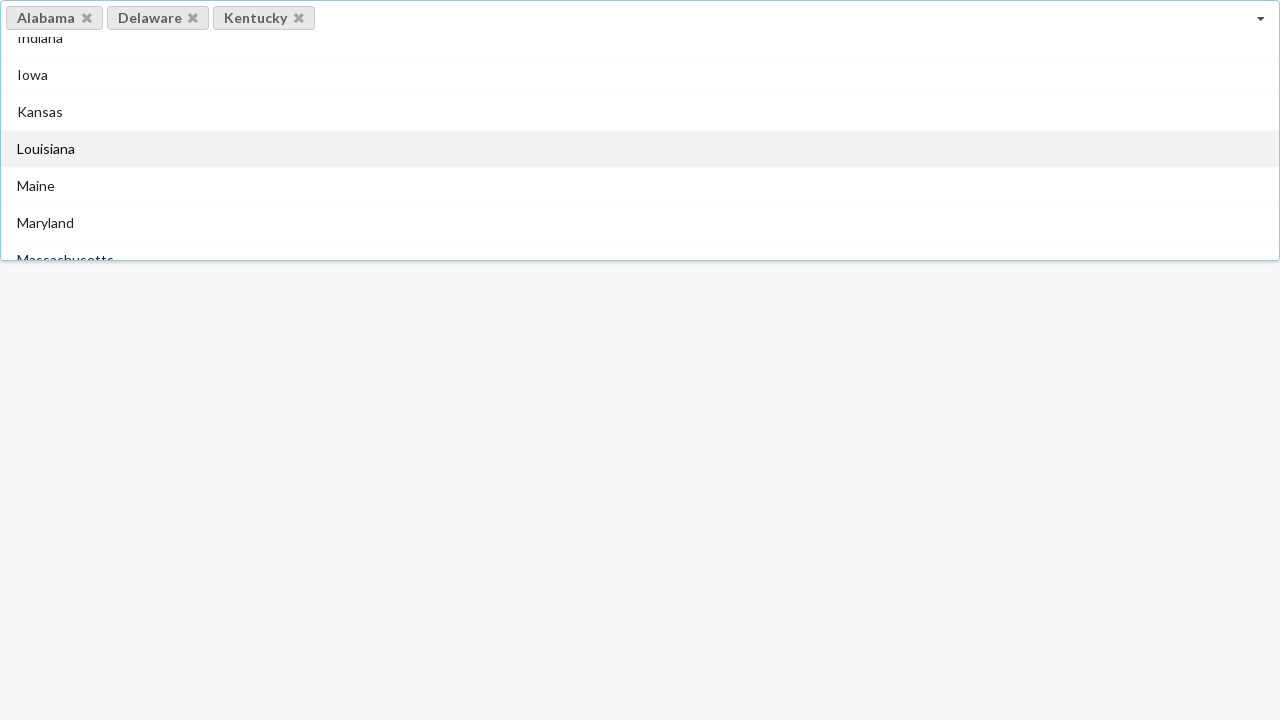

Waited for 'Kentucky' selection to register
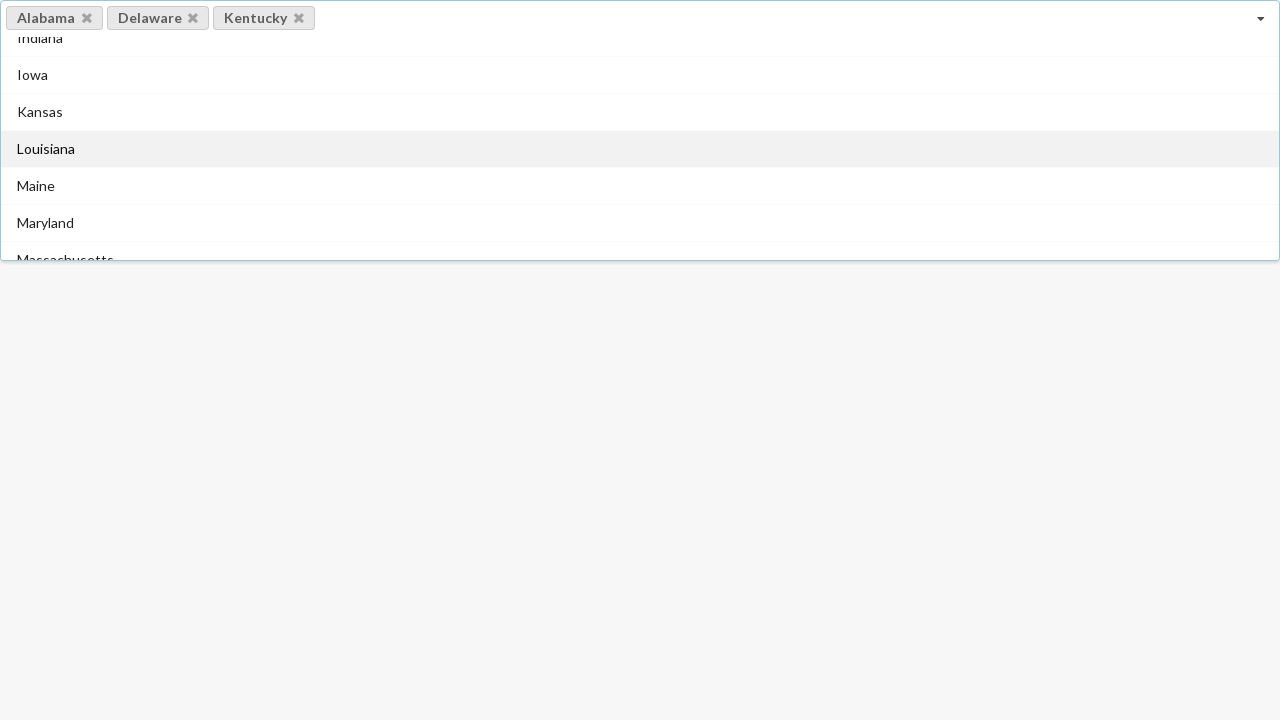

Located all selected state labels
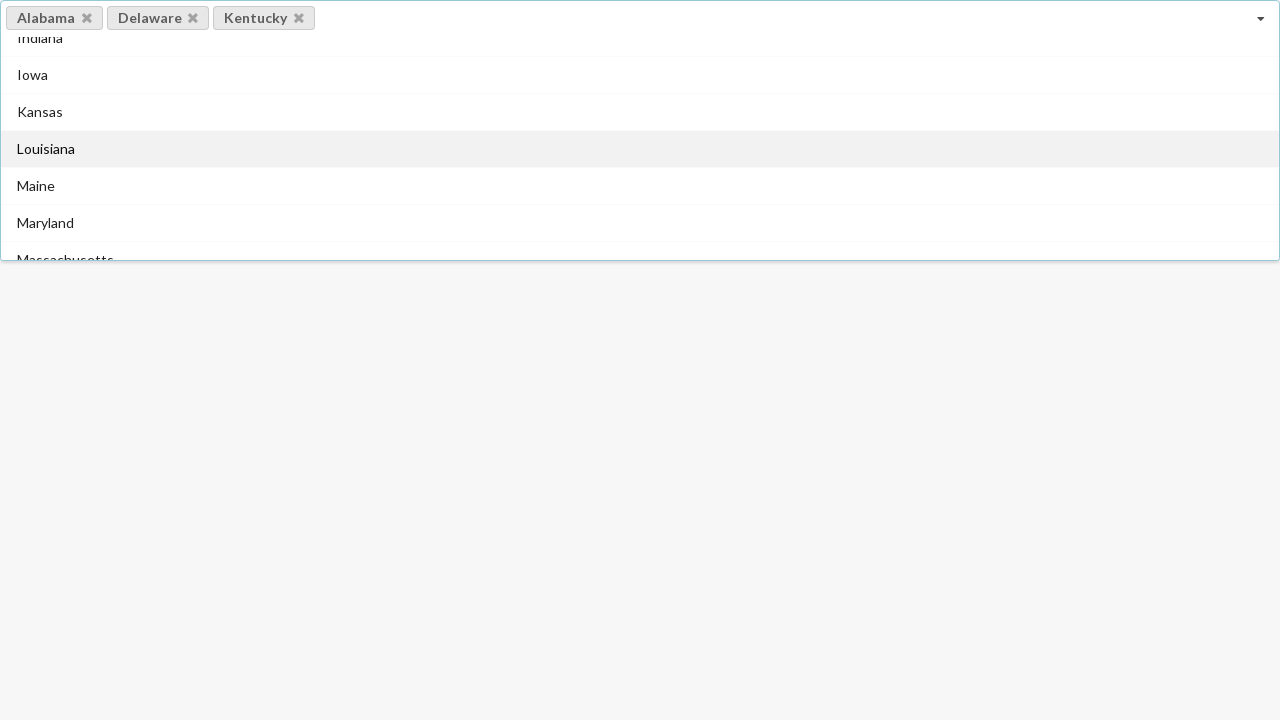

Verified that 3 states are selected (label count equals 3)
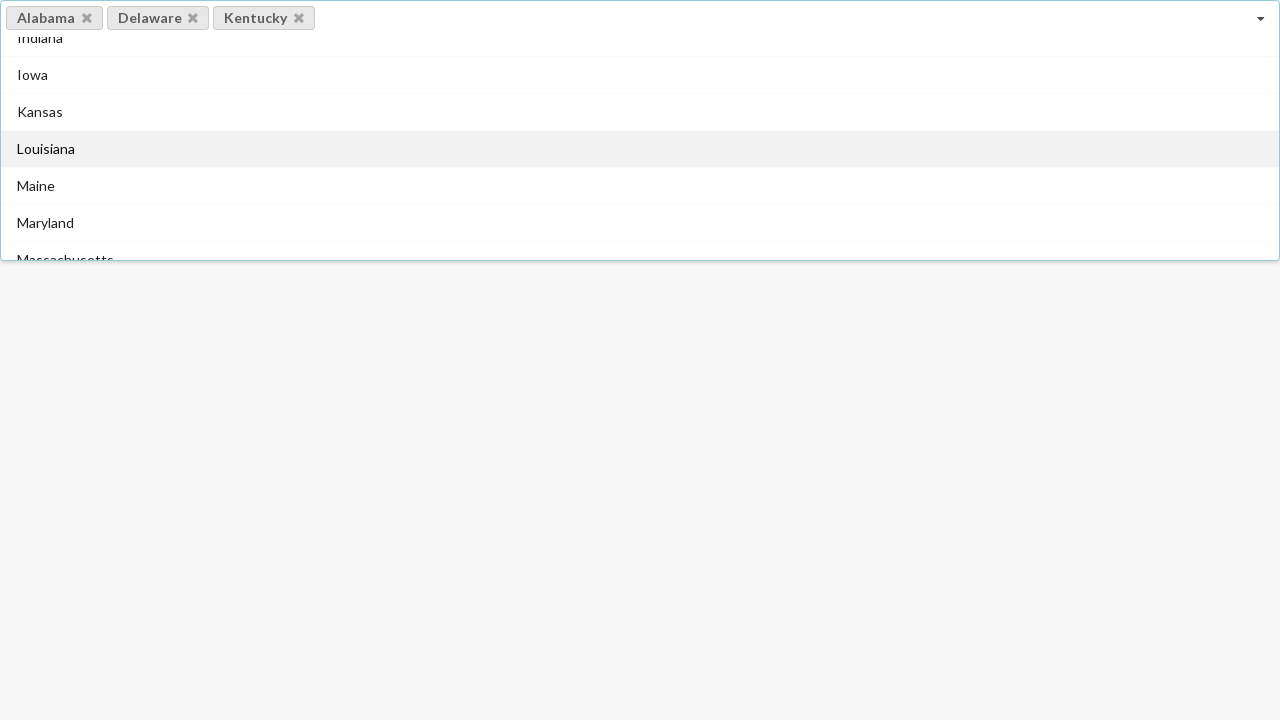

Verified 'Alabama' is displayed in position 1
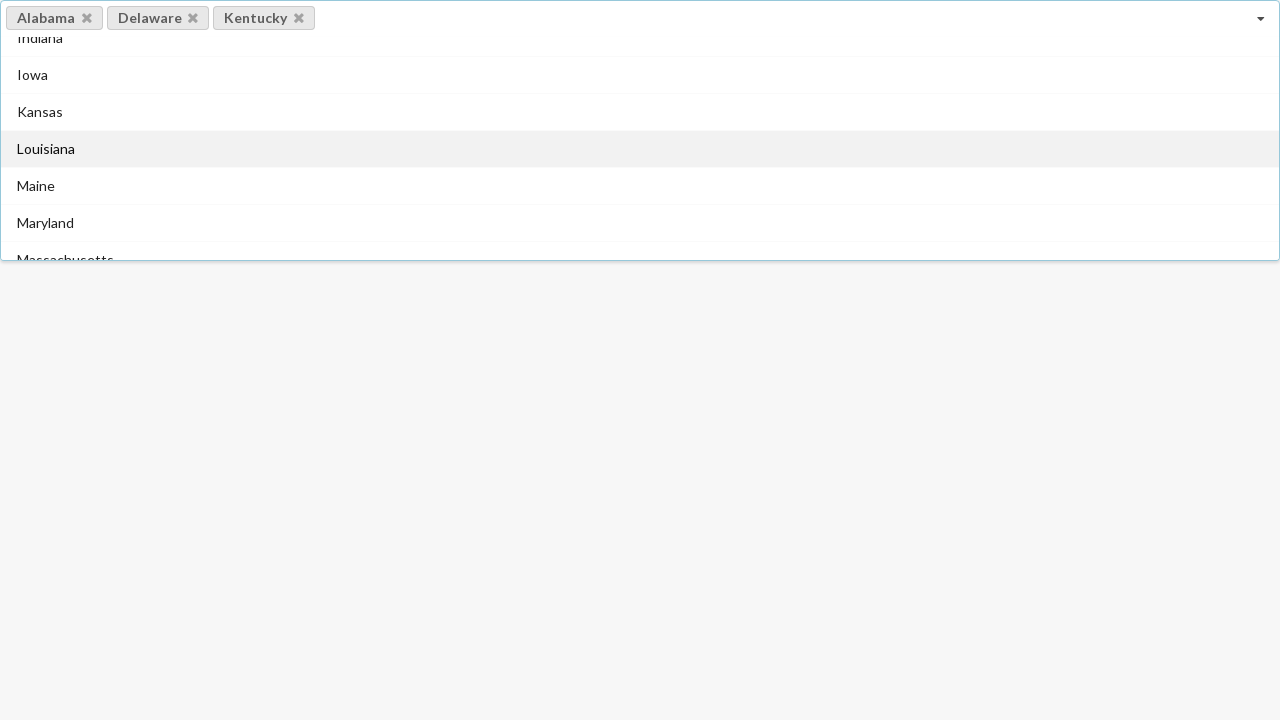

Verified 'Delaware' is displayed in position 2
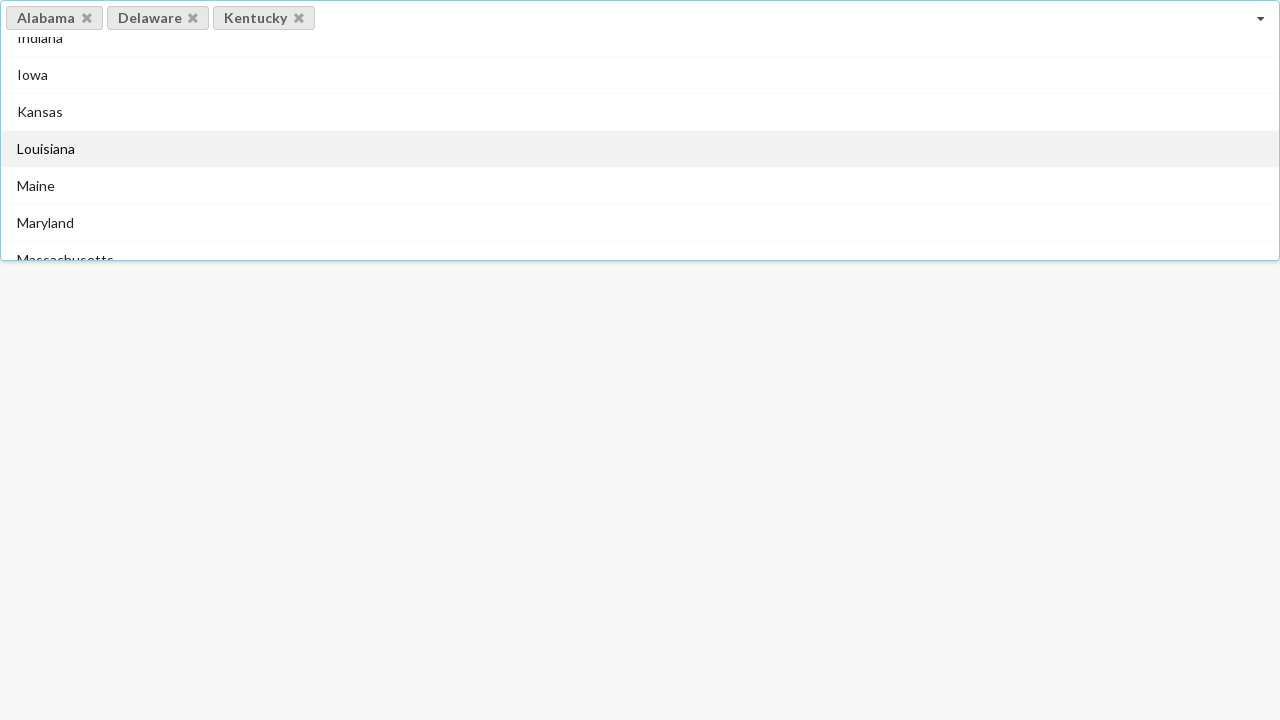

Verified 'Kentucky' is displayed in position 3
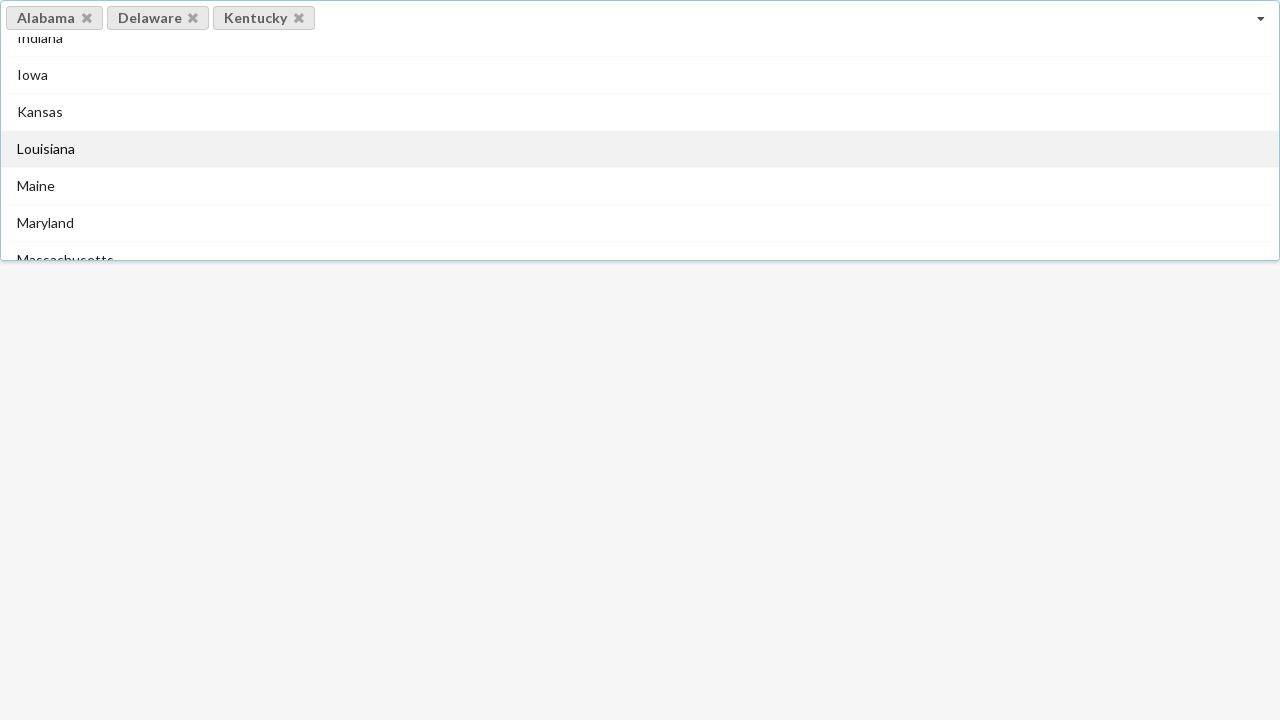

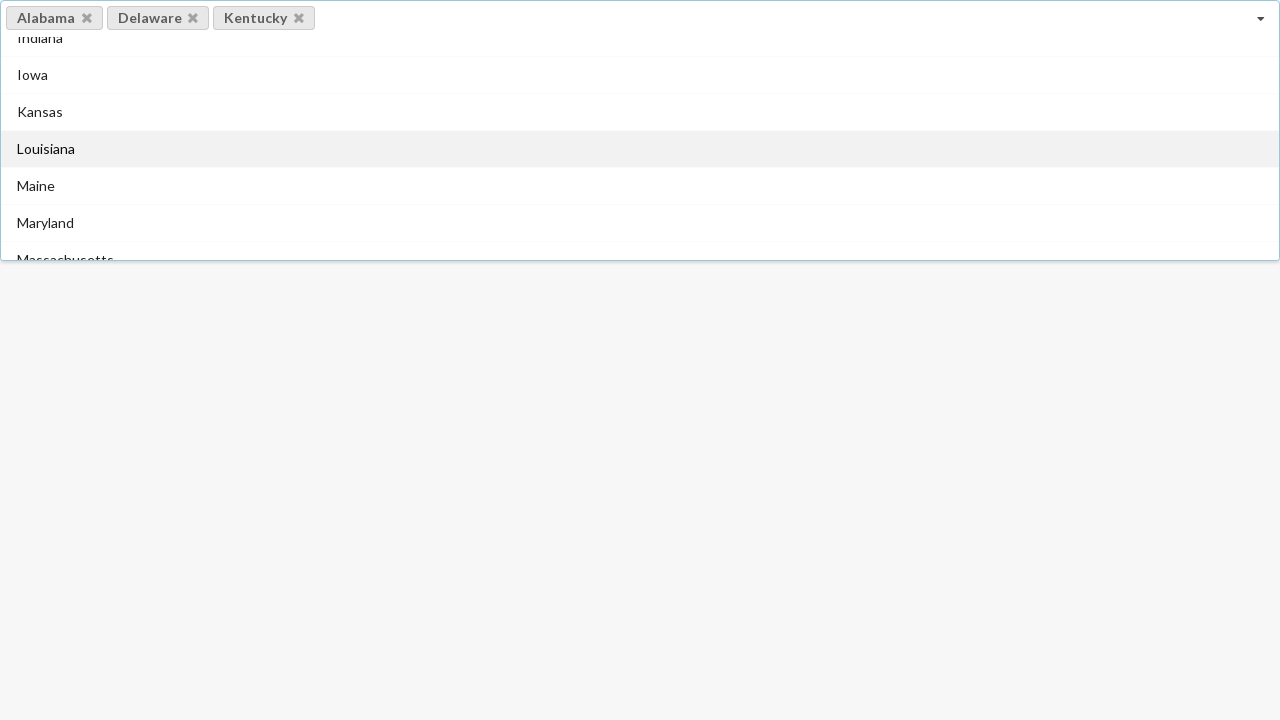